Tests various JavaScript alert, confirmation, and prompt dialogs on a practice website, including accepting alerts, dismissing confirmations, handling modal dialogs, and entering text in prompts.

Starting URL: https://leafground.com/alert.xhtml

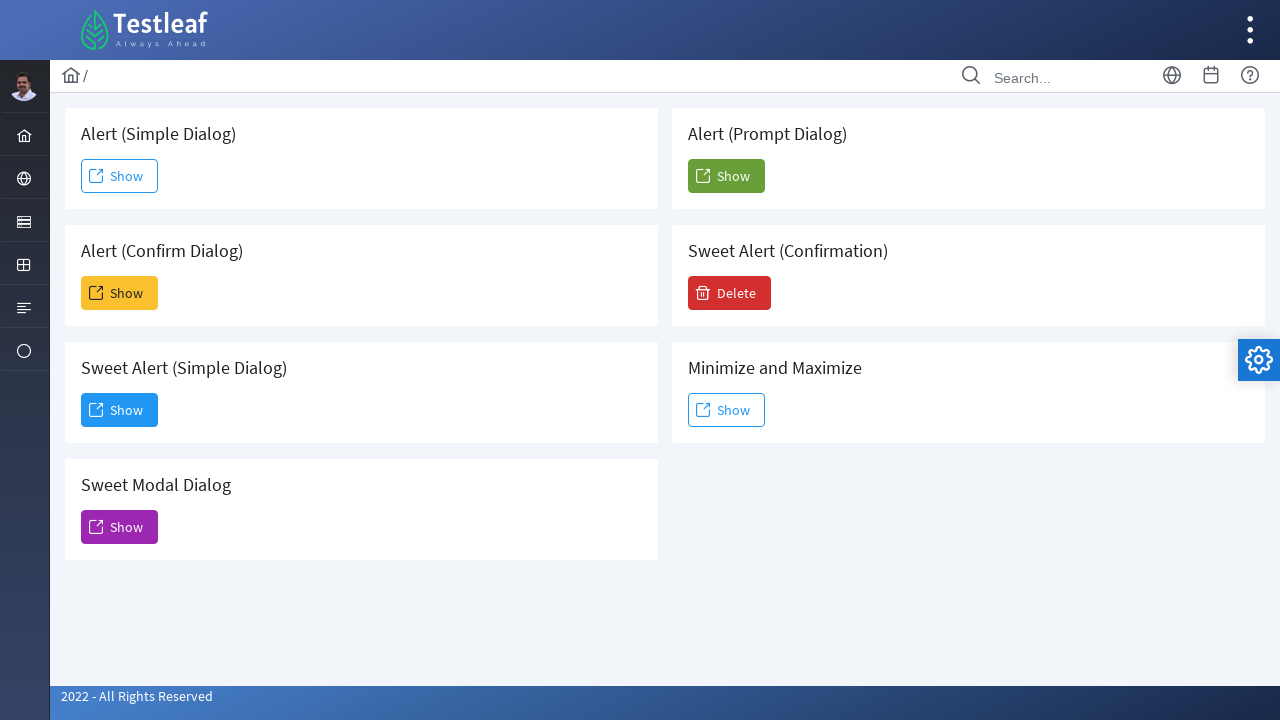

Clicked Show button for simple alert at (120, 176) on xpath=(//span[text()='Show'])[1]
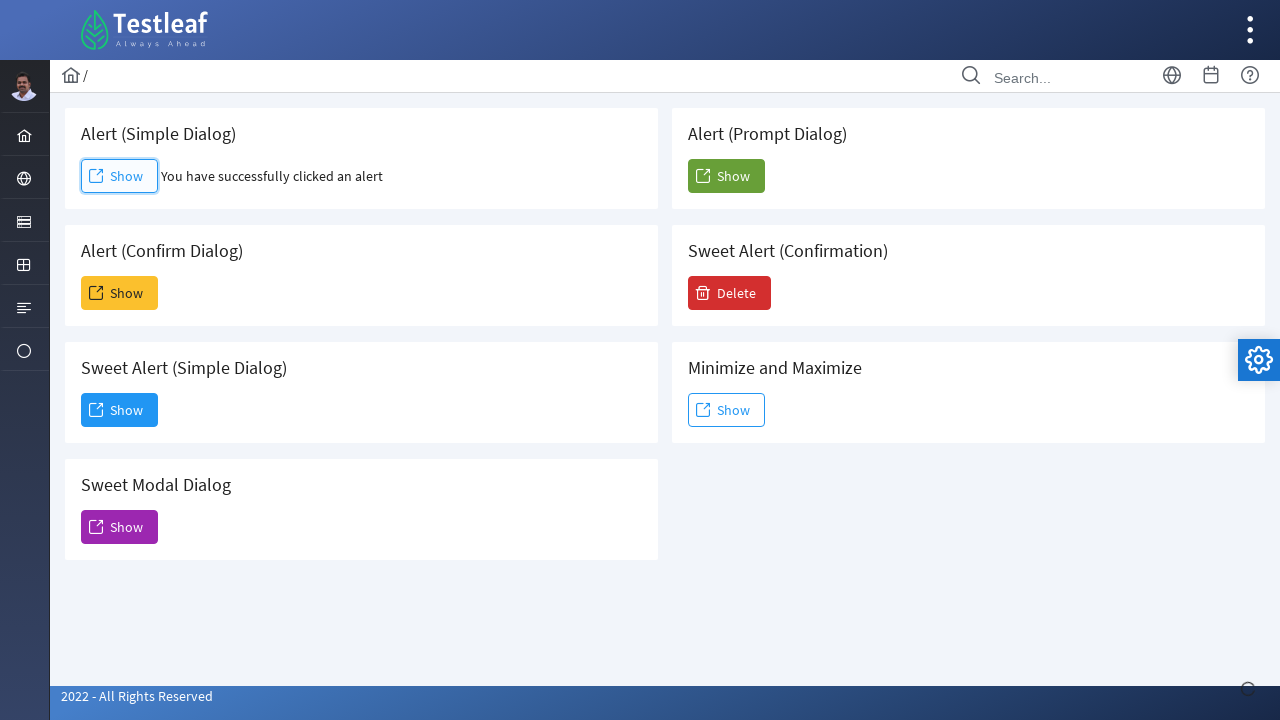

Set up dialog handler to accept alert
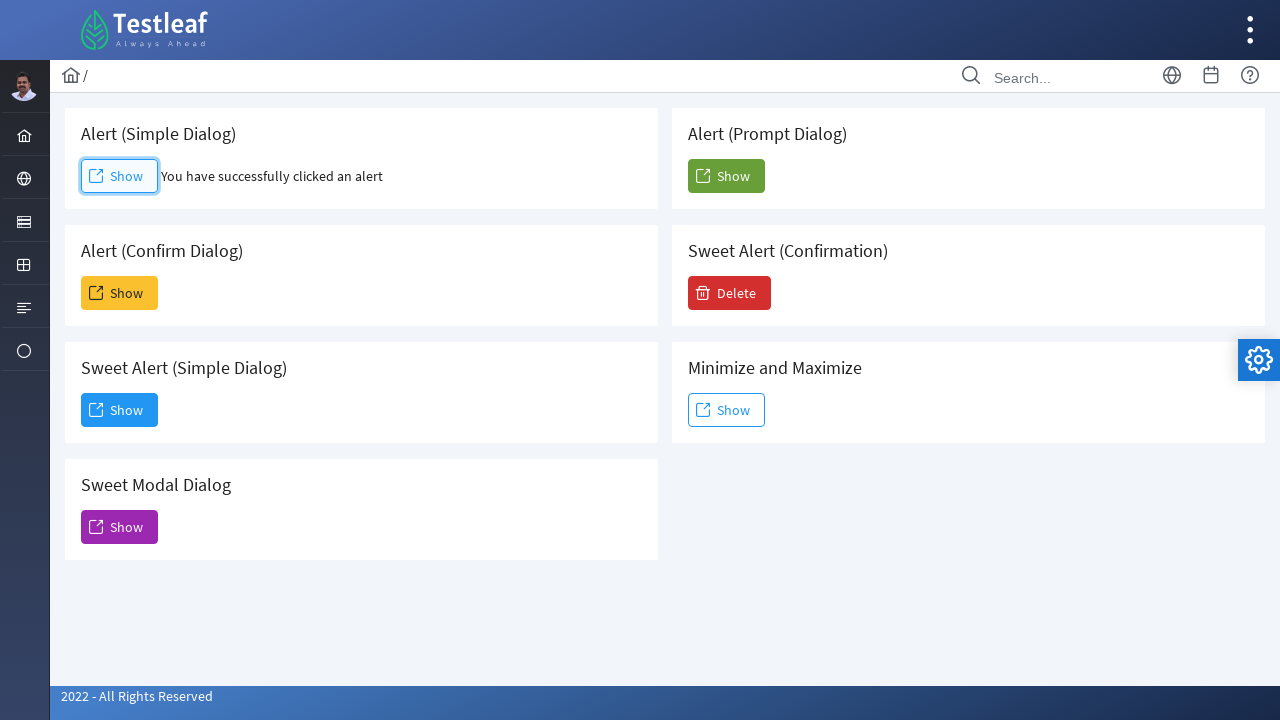

Simple alert result displayed after accepting
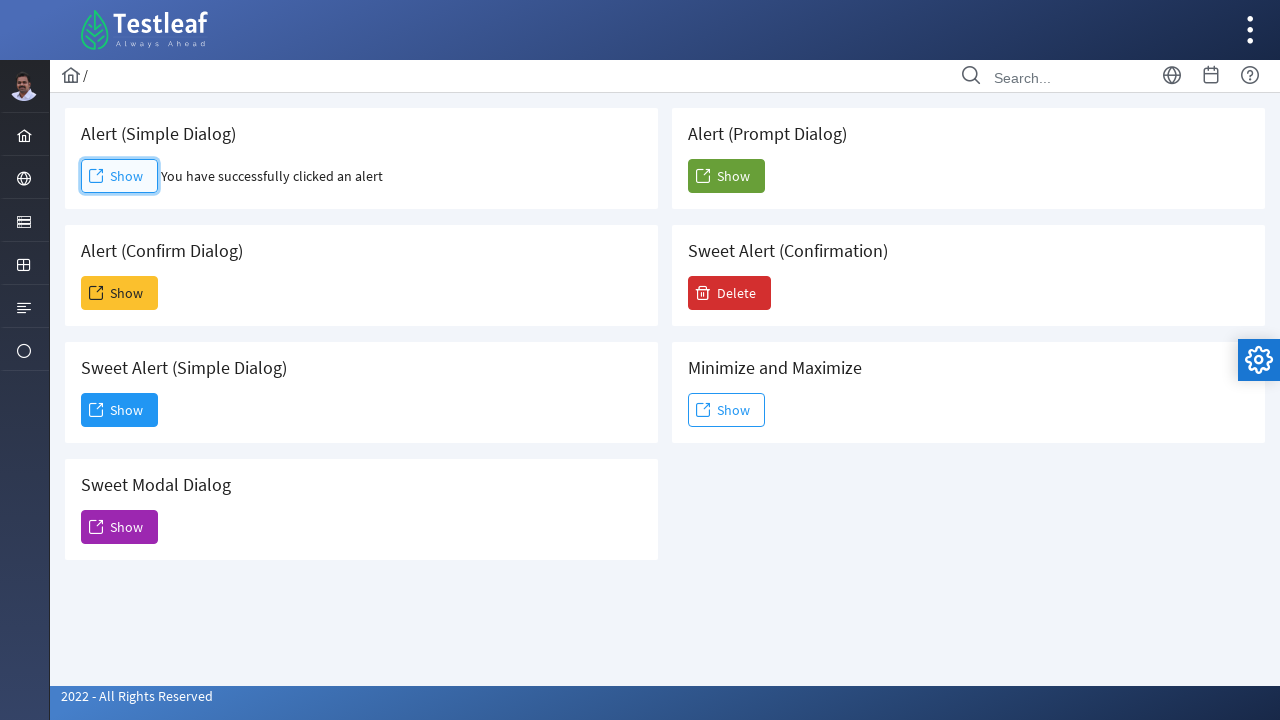

Clicked Show button for confirmation alert at (120, 293) on xpath=(//span[text()='Show'])[2]
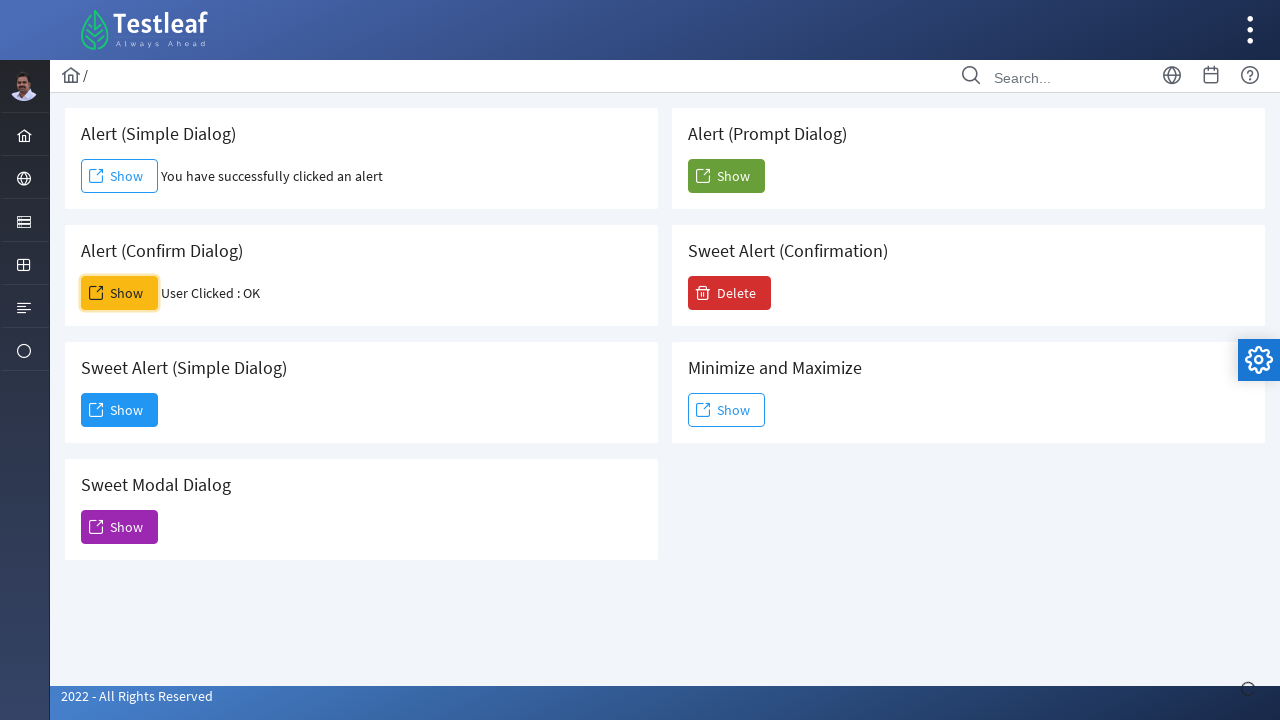

Set up dialog handler to dismiss confirmation
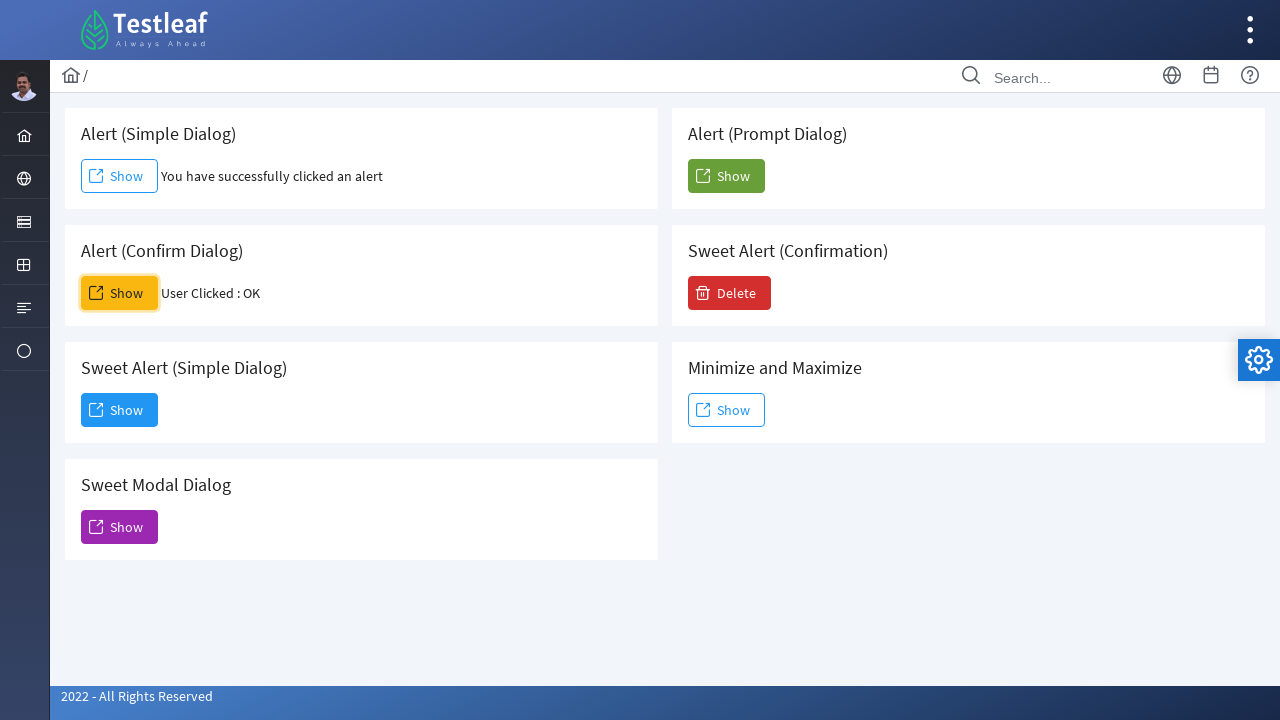

Confirmation alert result displayed after dismissing
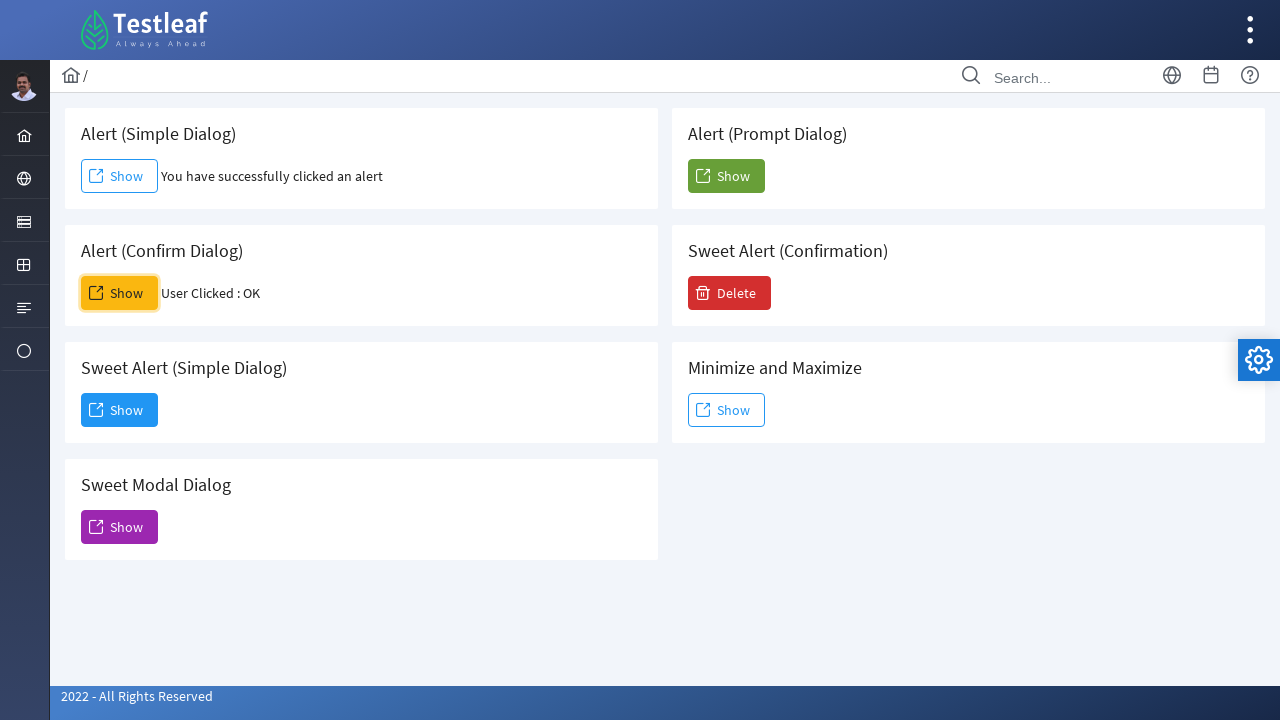

Clicked Show button for modal dialog at (120, 410) on xpath=(//span[text()='Show'])[3]
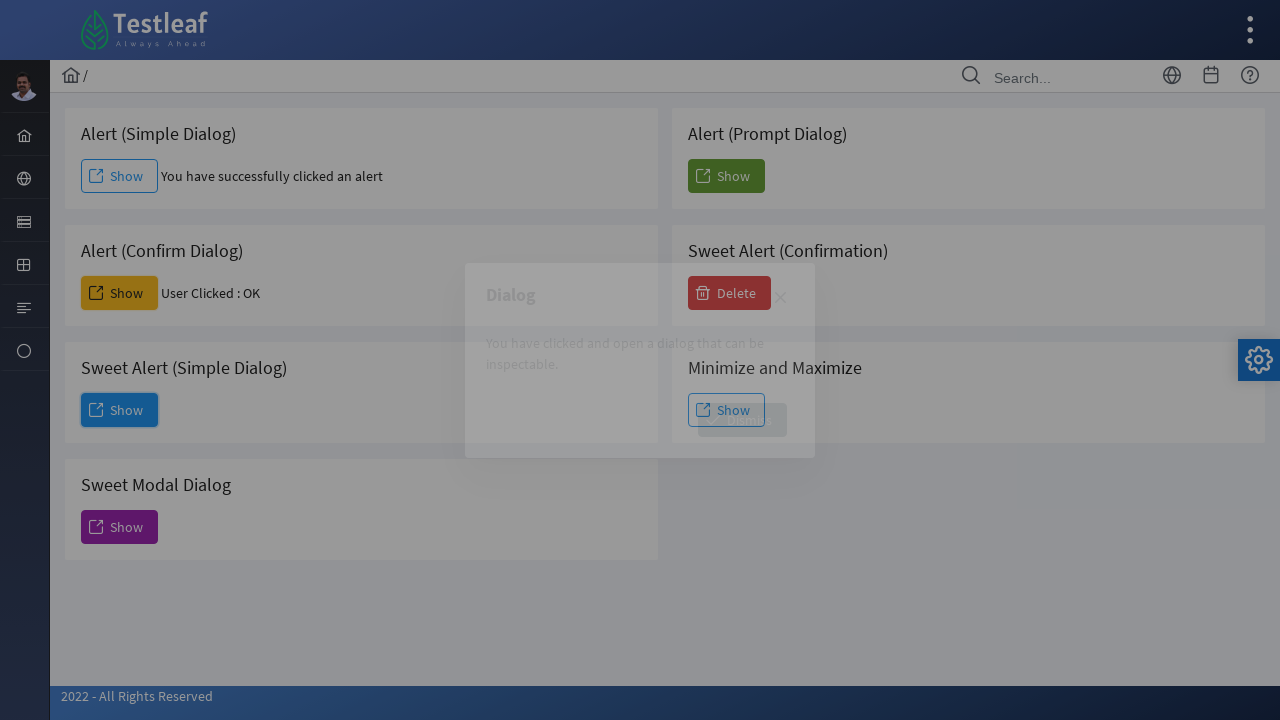

Clicked Dismiss button on modal dialog at (742, 420) on xpath=//span[text()='Dismiss']
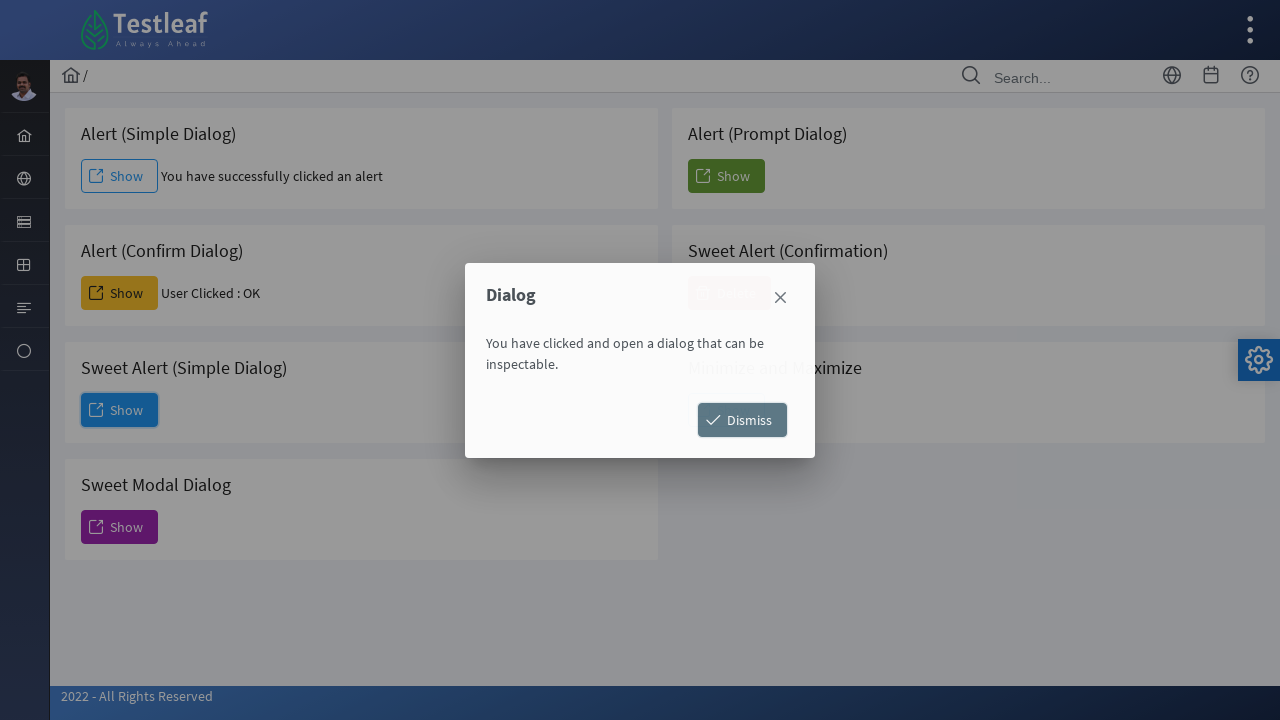

Clicked Show button for another modal dialog at (120, 527) on xpath=(//span[text()='Show'])[4]
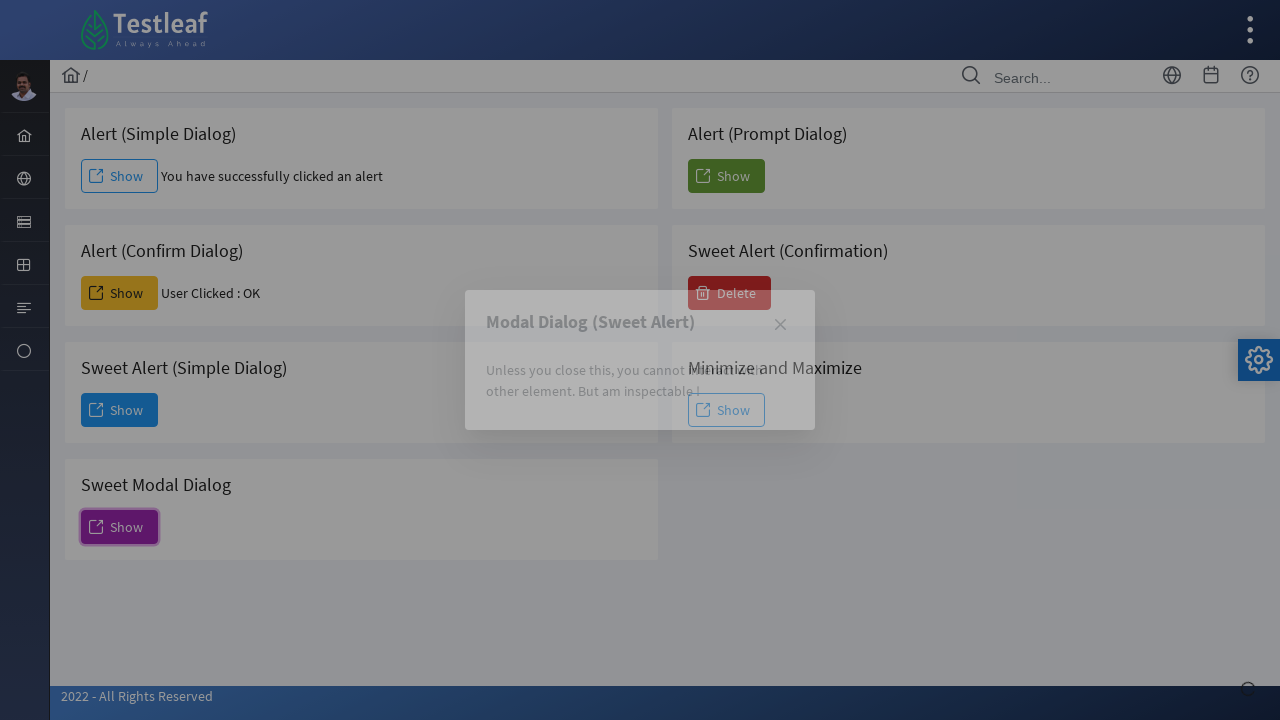

Waited 2 seconds for modal to appear
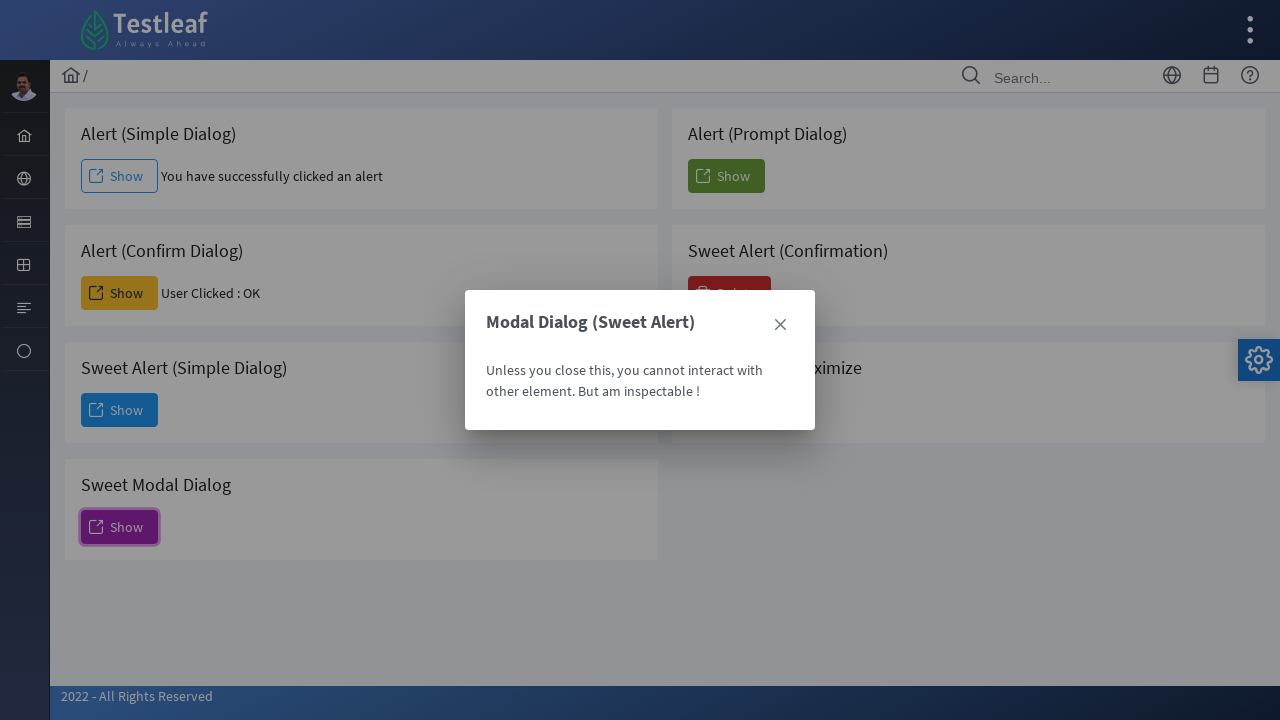

Clicked Modal Dialog link to close the dialog at (780, 325) on xpath=//span[contains(text(),'Modal Dialog')]/following-sibling::a/span
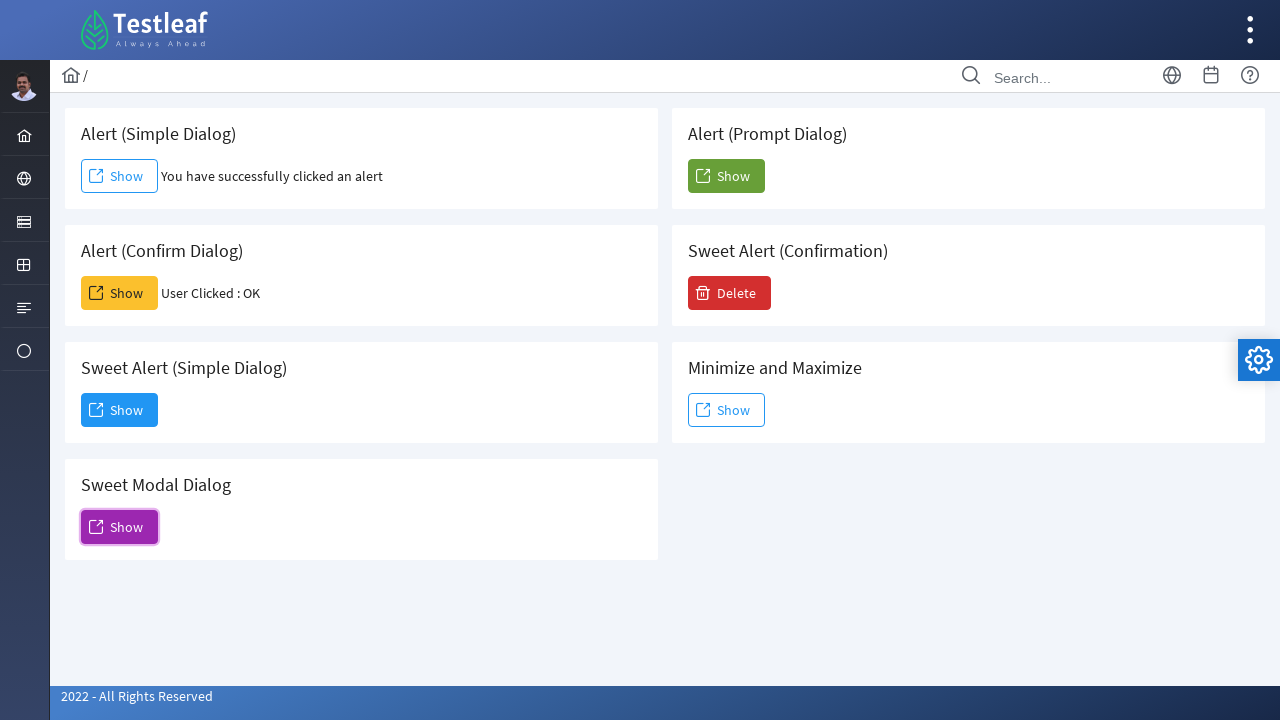

Set up dialog handler for prompt with text 'Testleaf'
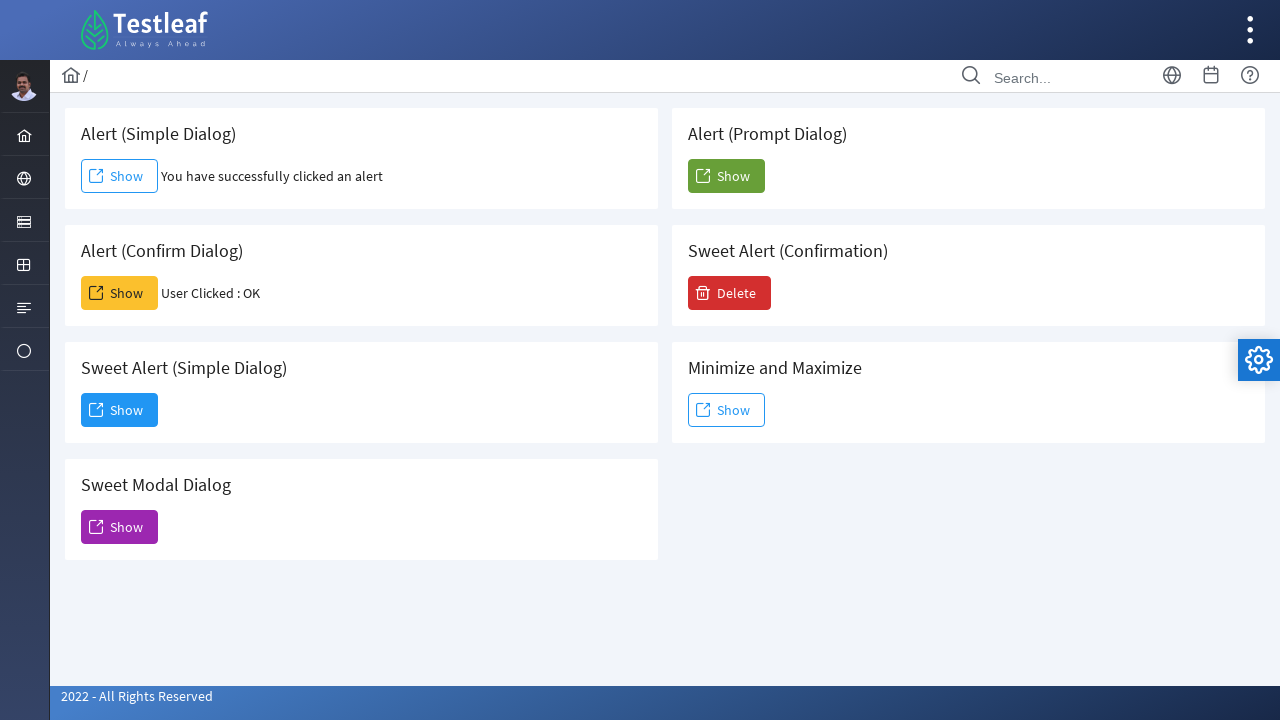

Clicked Show button for prompt dialog at (726, 176) on xpath=(//span[text()='Show'])[5]
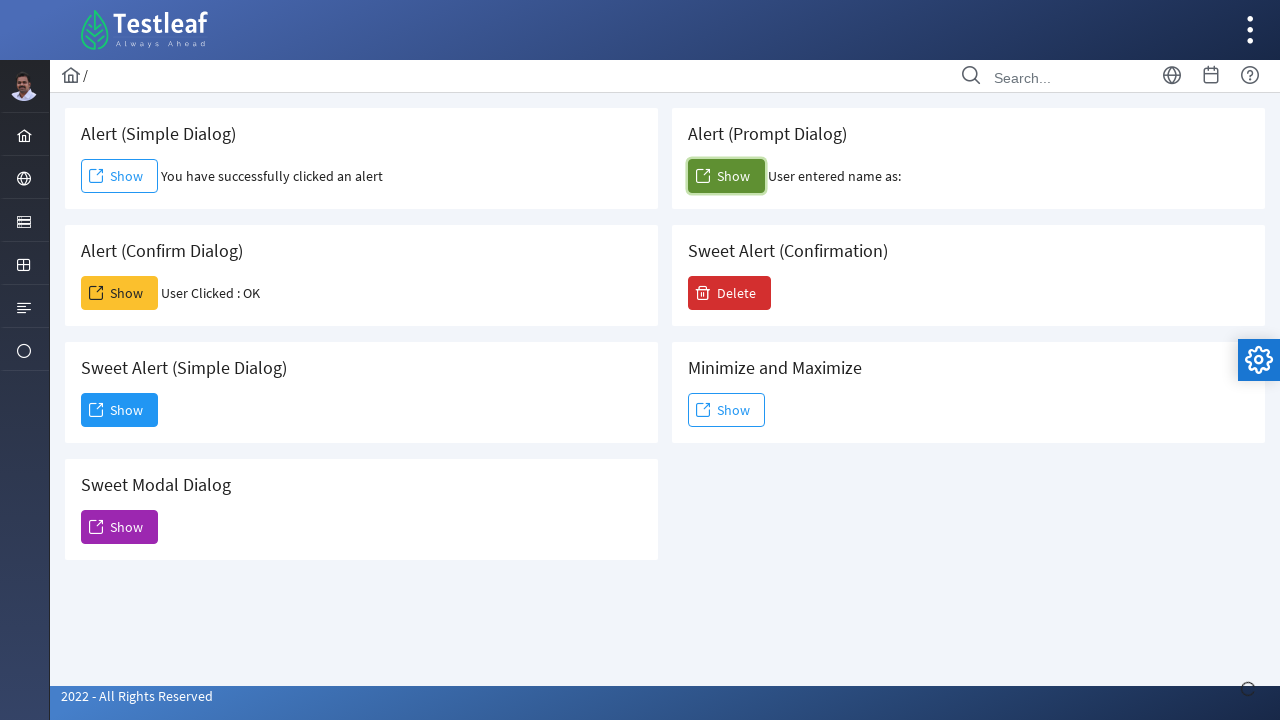

Prompt result displayed after entering text and accepting
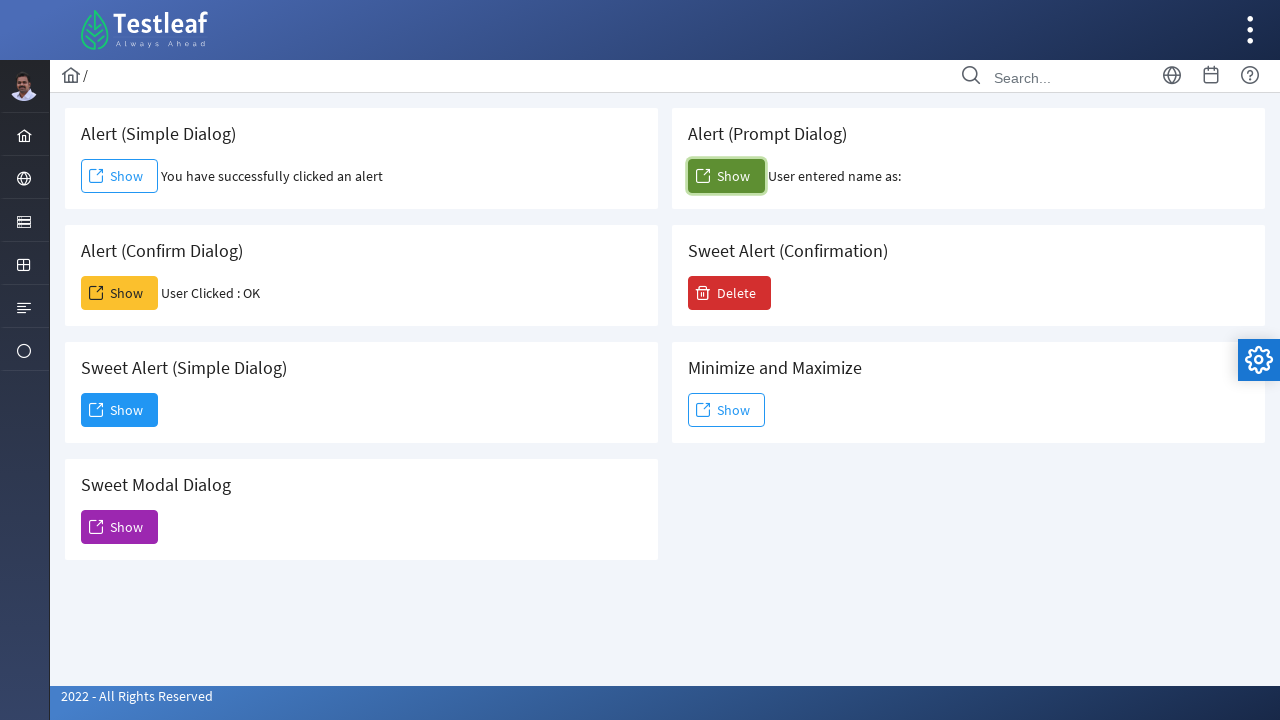

Clicked Delete button at (730, 293) on xpath=//span[text()='Delete']
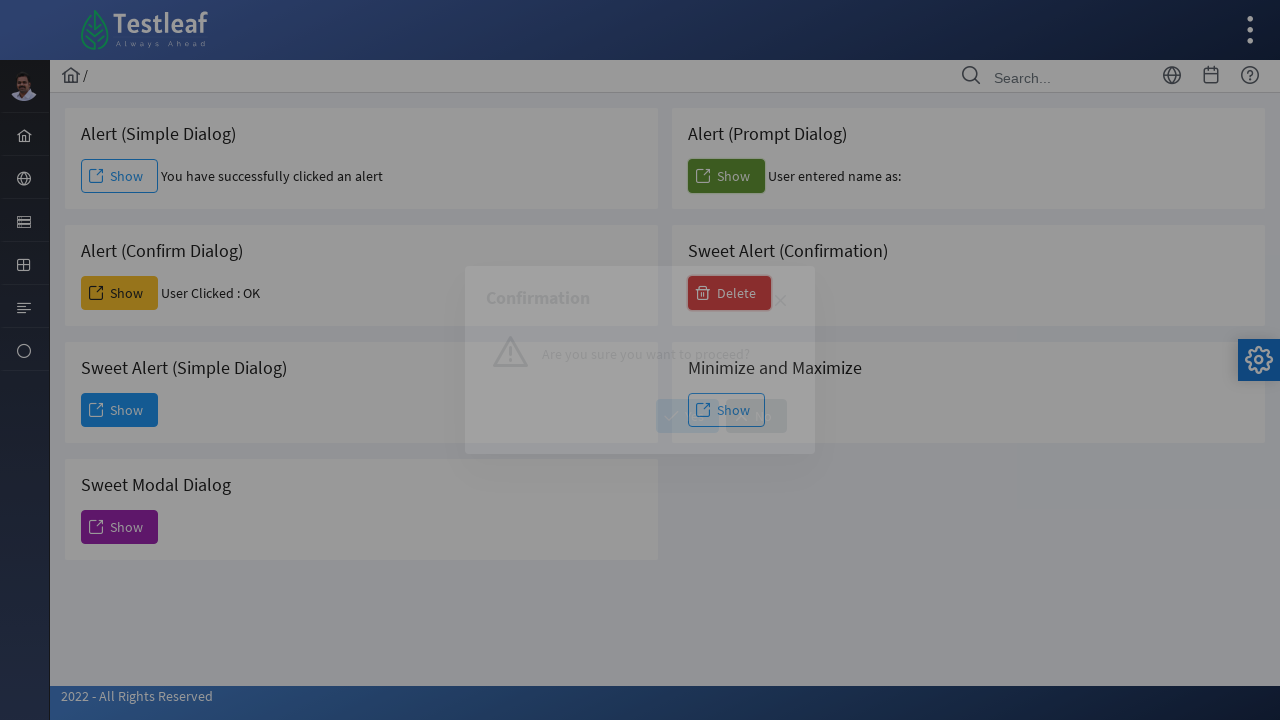

Clicked Yes button to confirm deletion at (688, 416) on xpath=//span[text()='Yes']
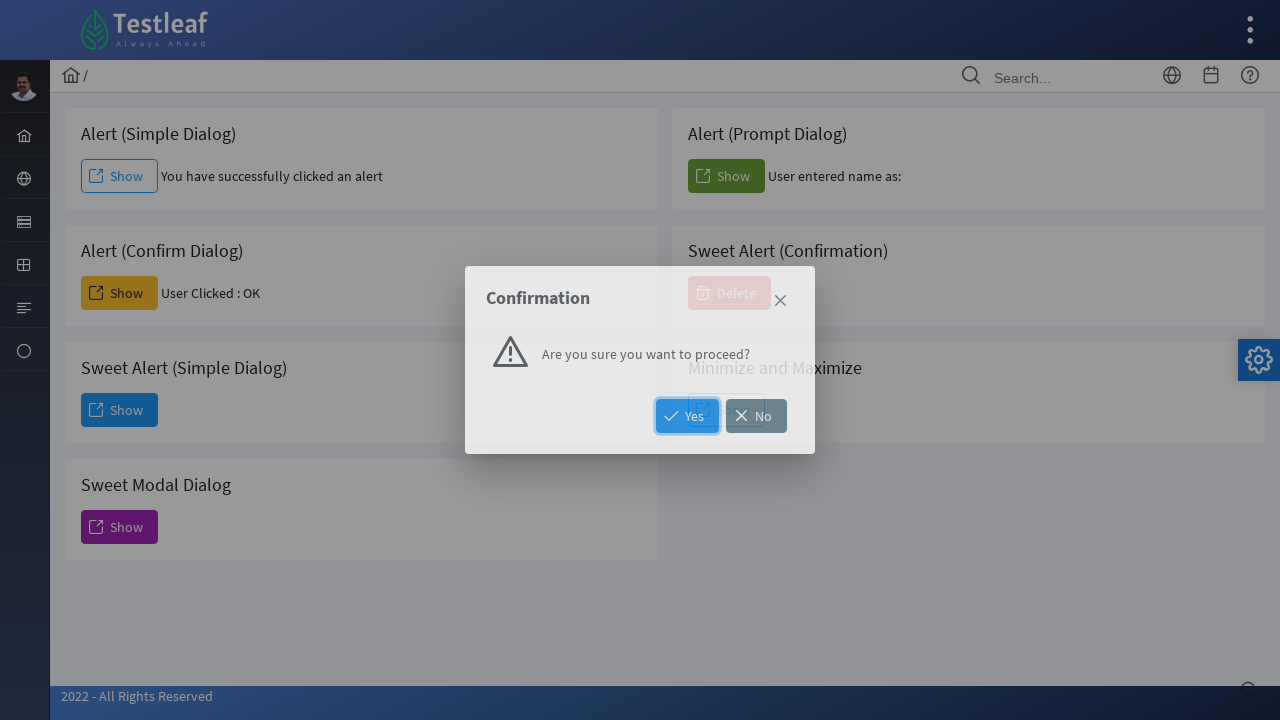

Clicked Show button for min/max modal dialog at (726, 410) on xpath=(//span[text()='Show'])[6]
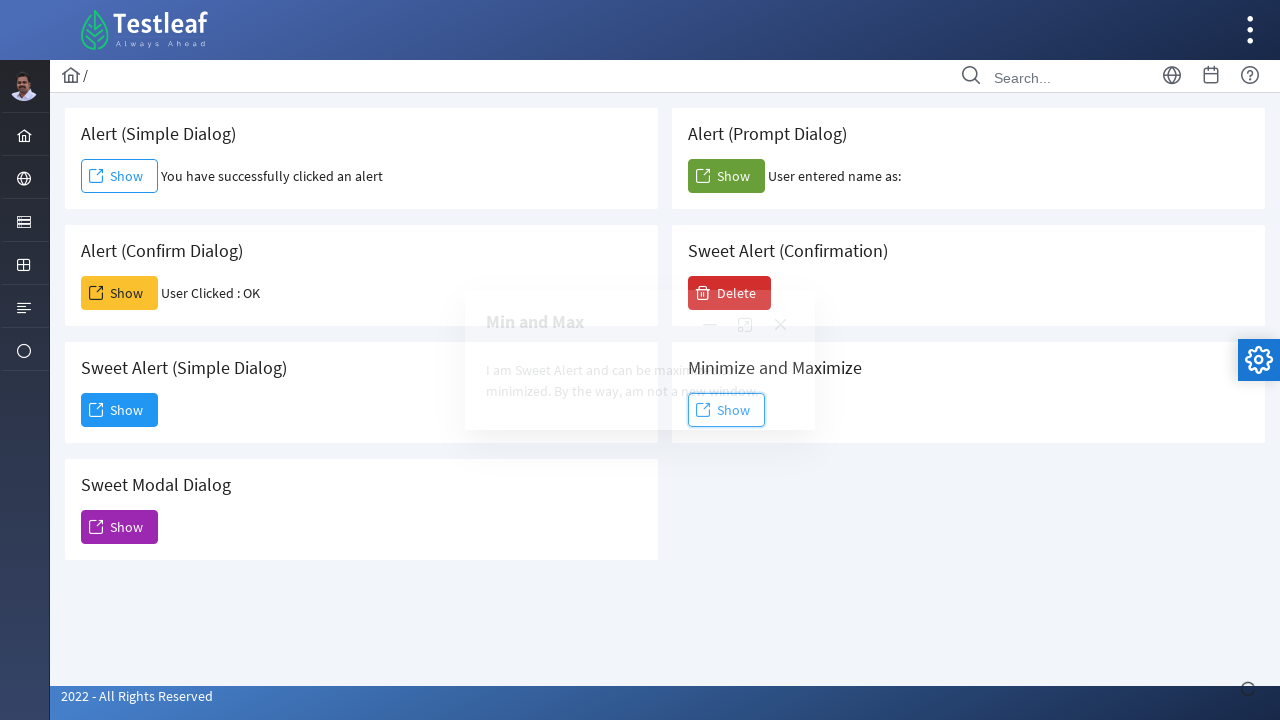

Waited 2 seconds for min/max modal to appear
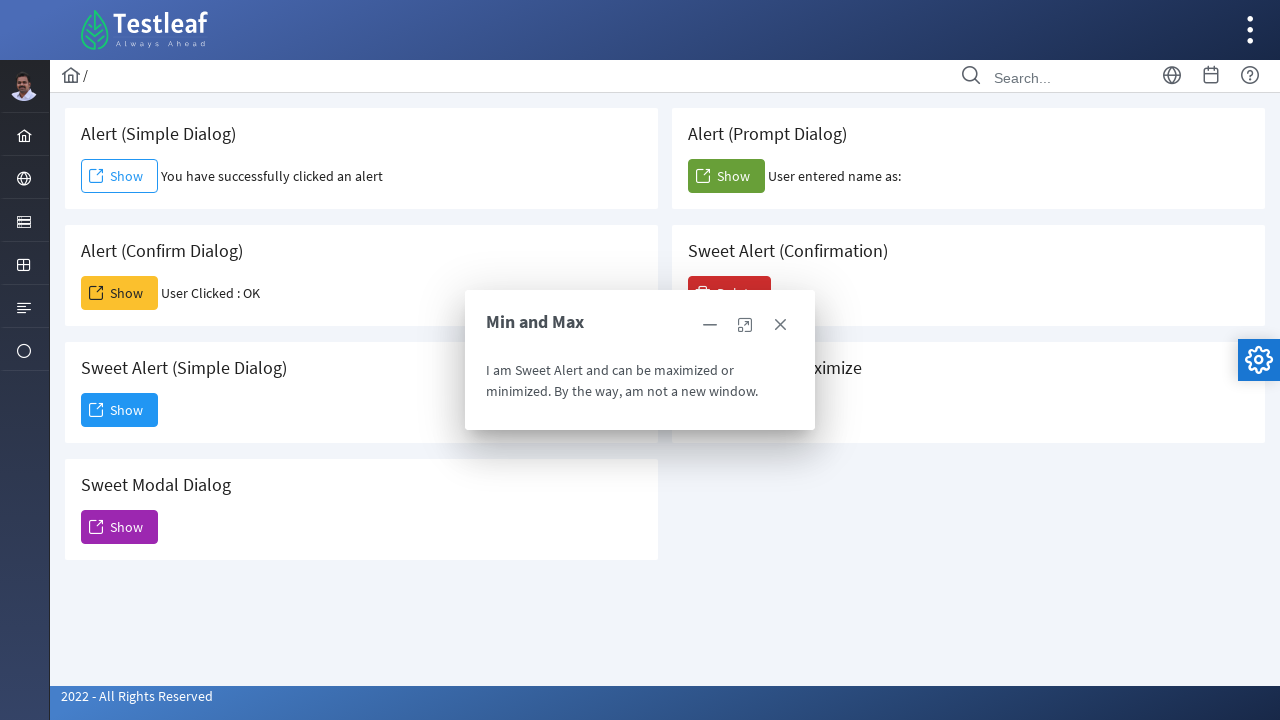

Clicked link to close min/max modal dialog at (780, 325) on xpath=(//span[contains(text(),'Min and Max')]/following-sibling::a/span)[1]
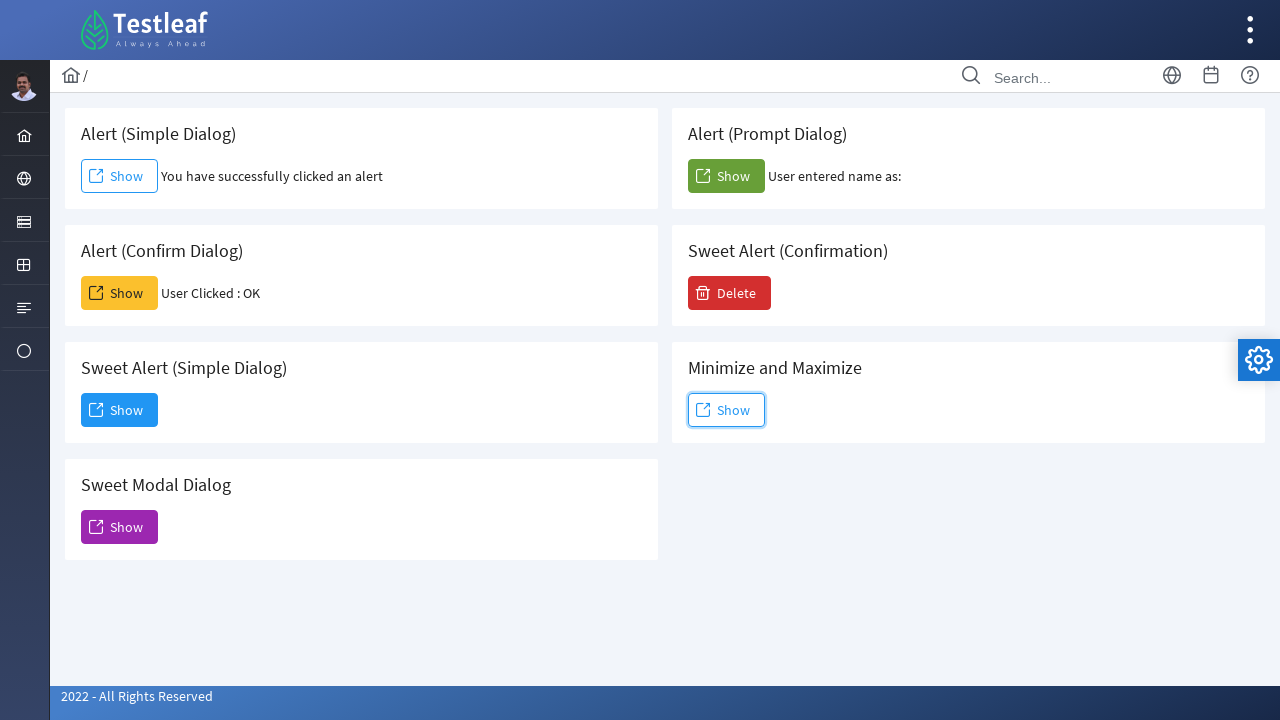

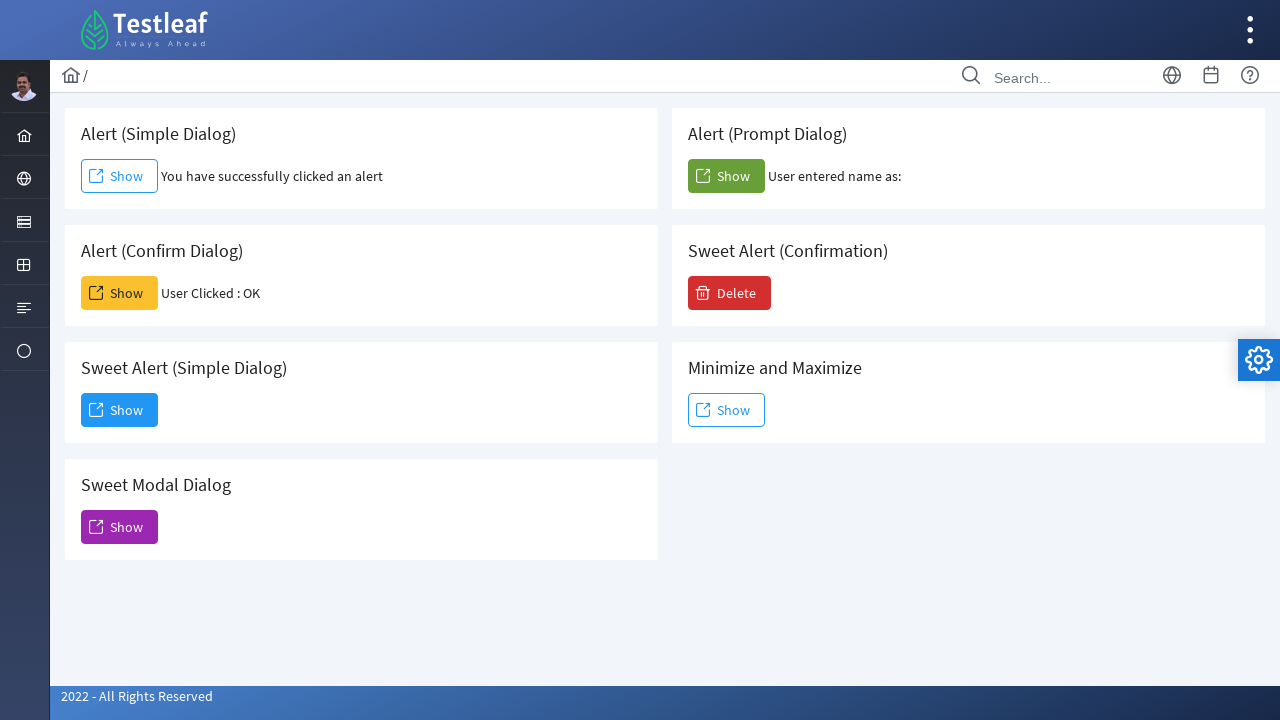